Tests a slowly loading page by waiting for the title to change and verifying that page elements become visible with the expected content

Starting URL: https://konflic.github.io/examples/pages/slowlyloading.html

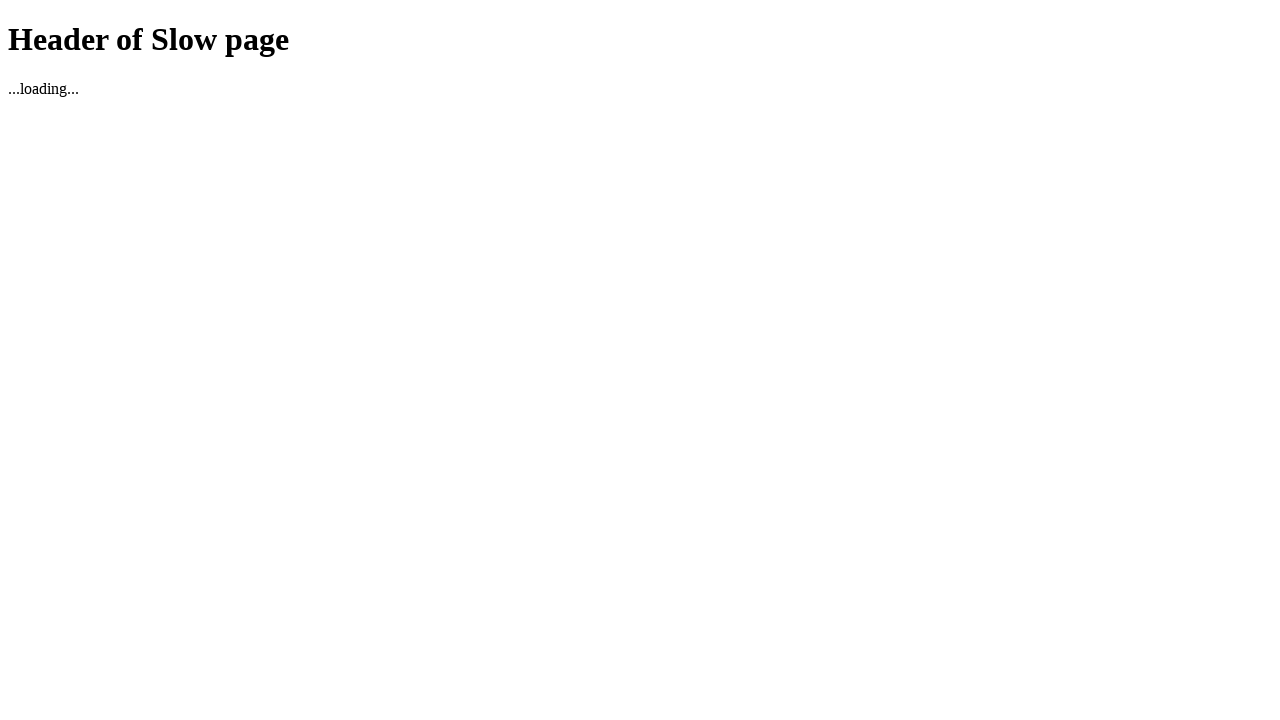

Navigated to slowly loading page
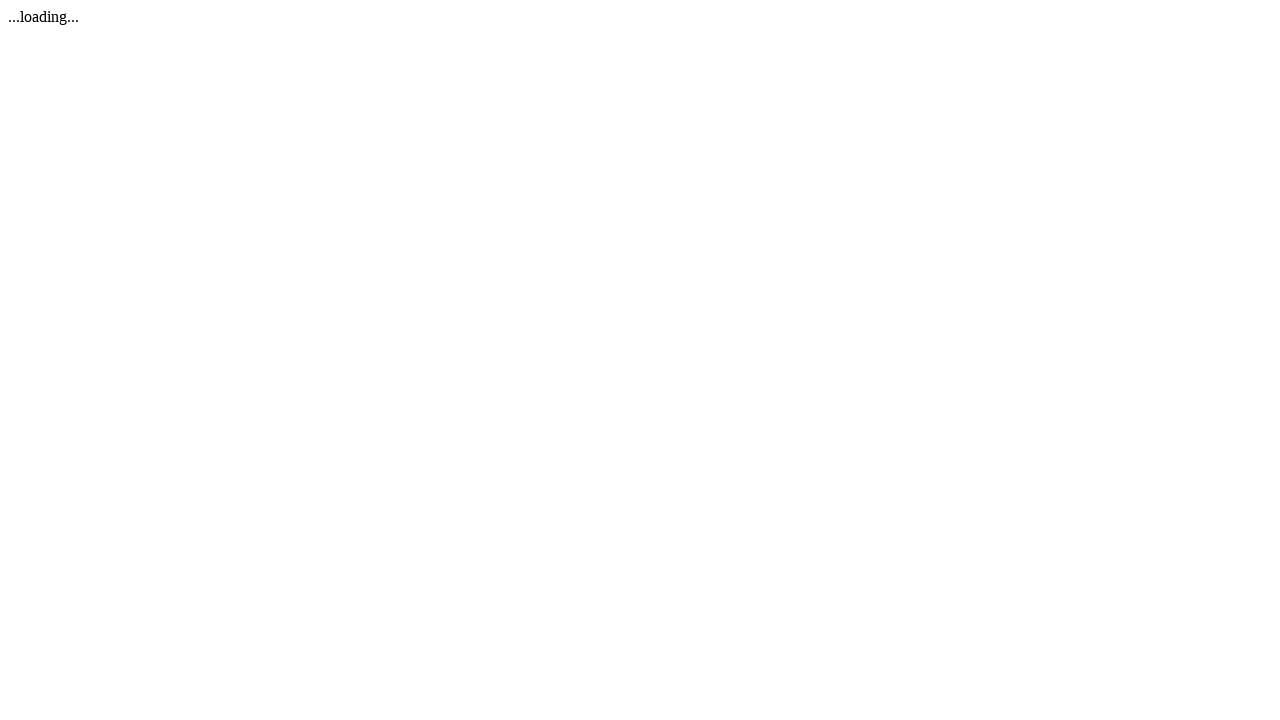

Page title changed to 'Loaded!'
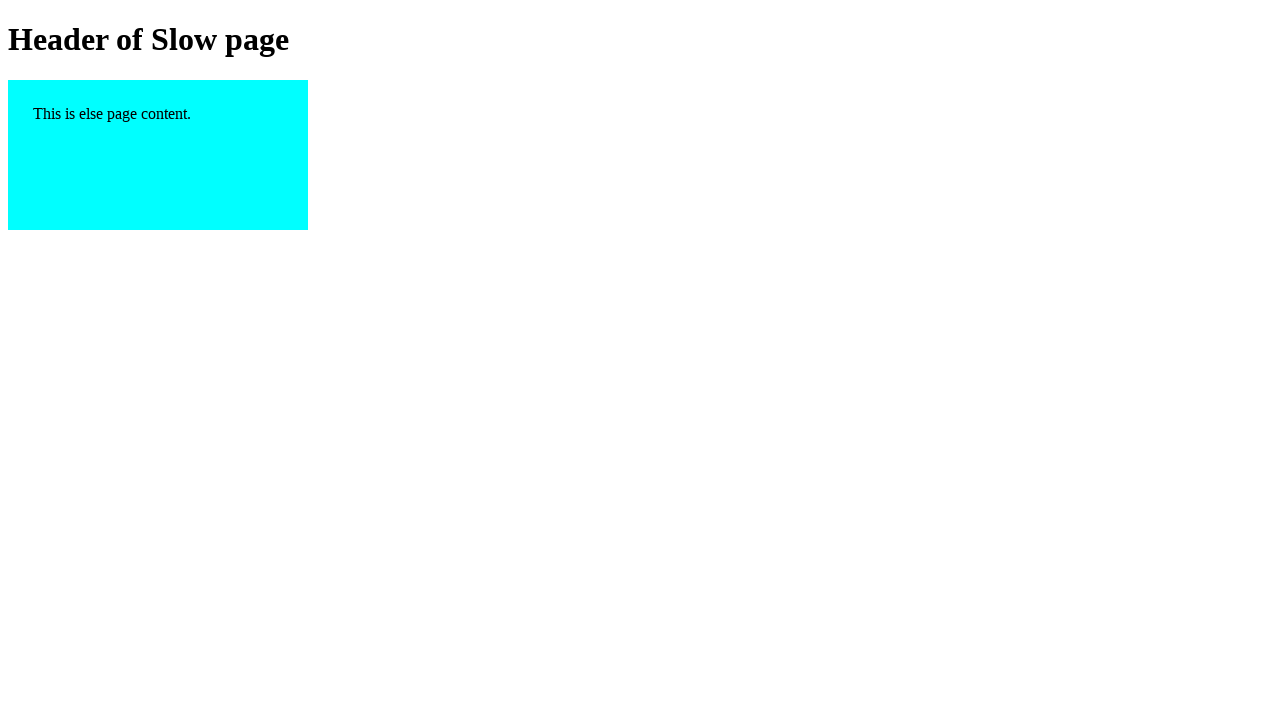

Header element became visible
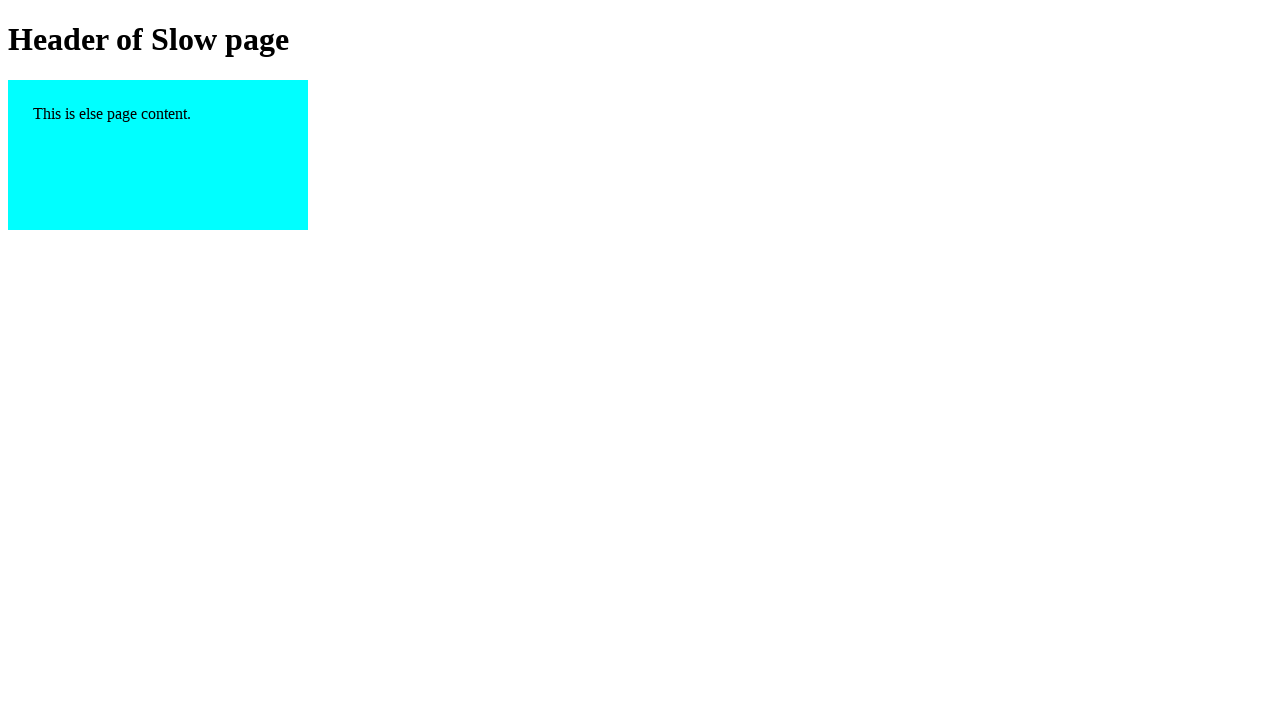

Content element became visible
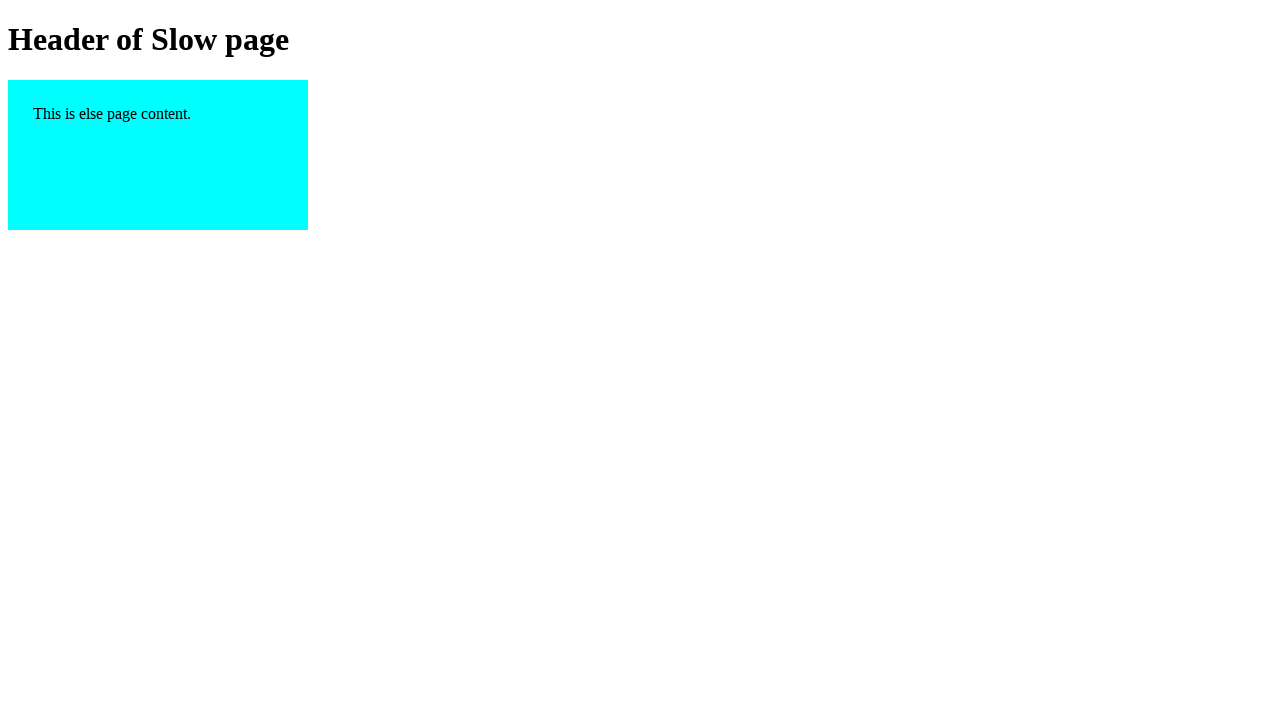

Verified content text is 'This is else page content.'
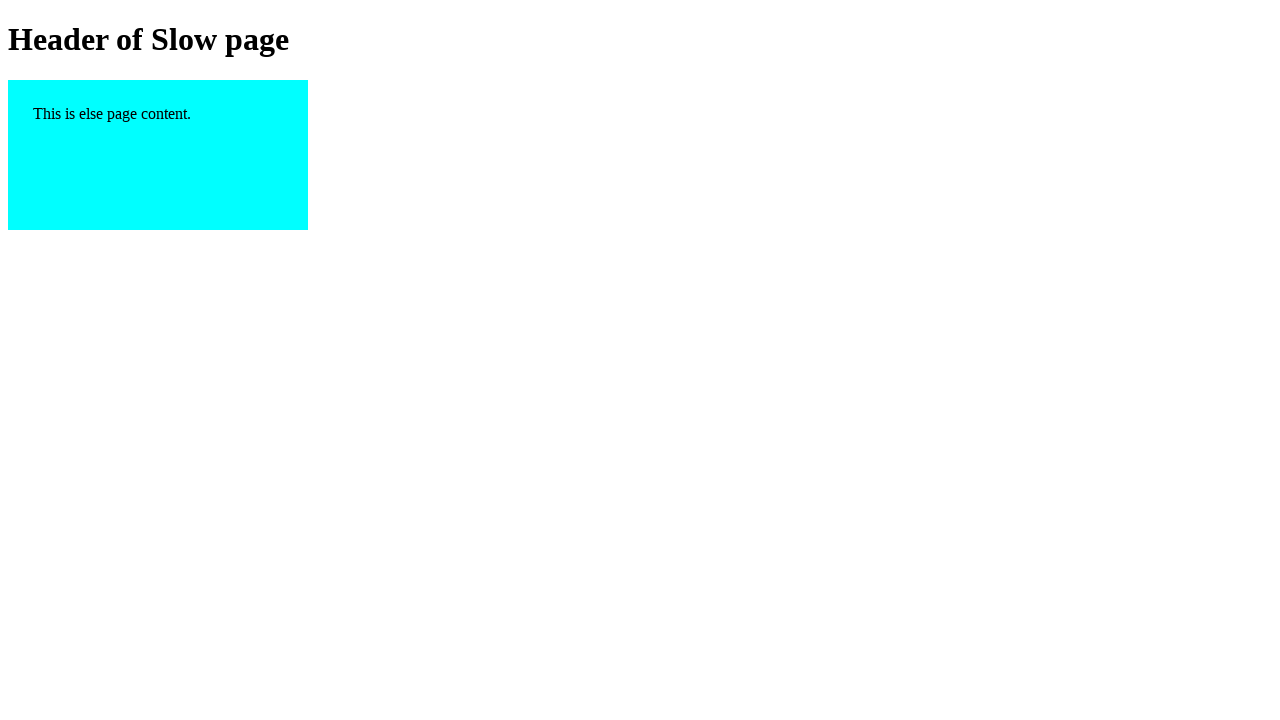

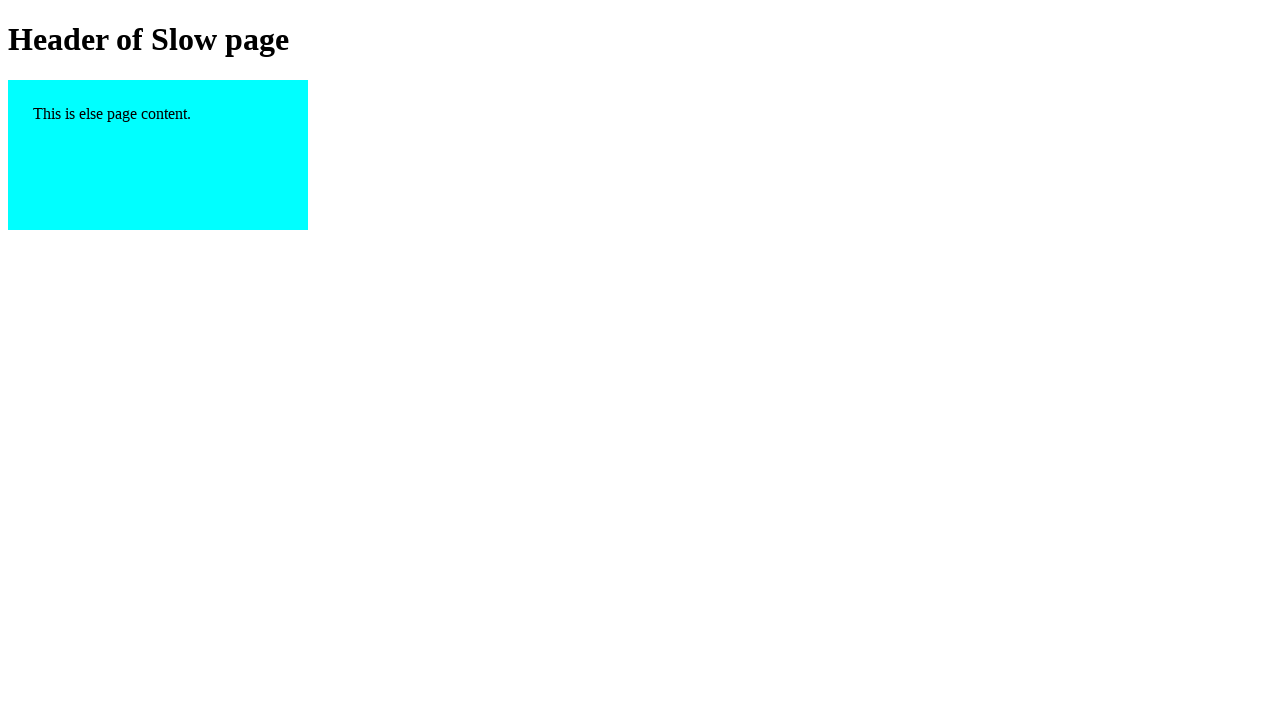